Tests geolocation emulation by navigating to a location detection website and setting the browser's geolocation to Ann Arbor, Michigan.

Starting URL: https://www.where-am-i.net/

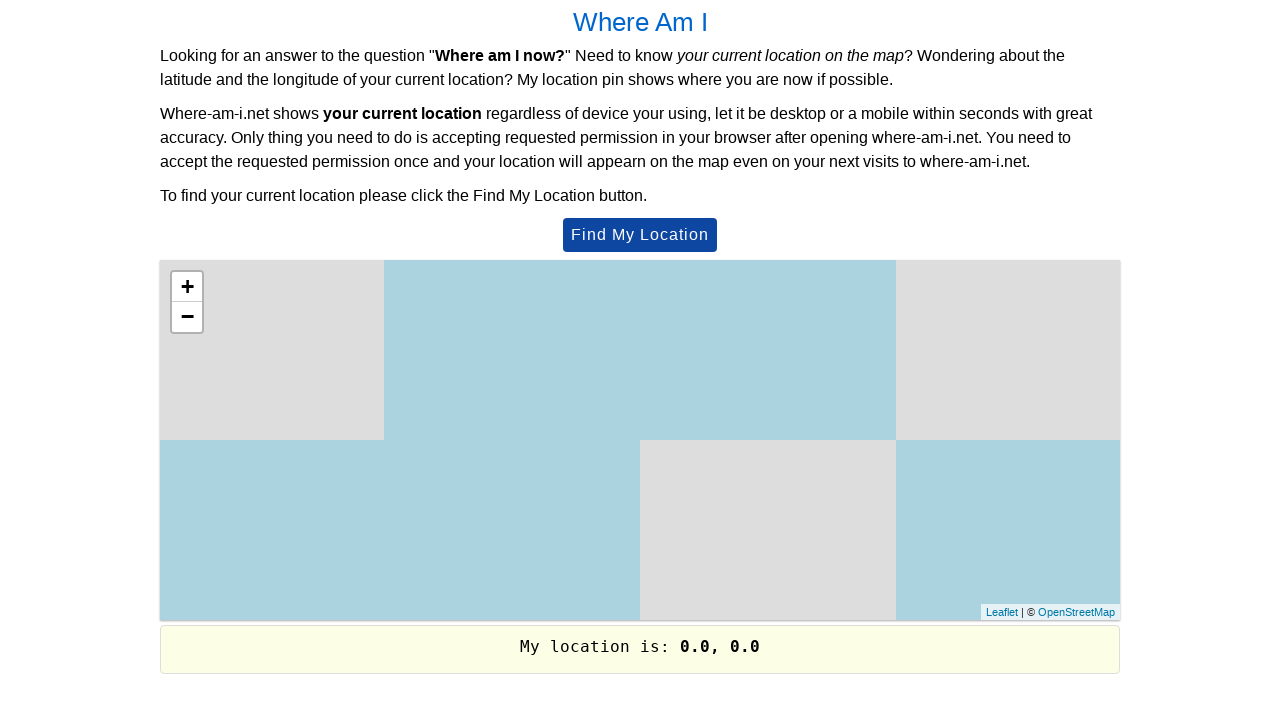

Set browser geolocation to Ann Arbor, Michigan (42.3173603, -83.6826172)
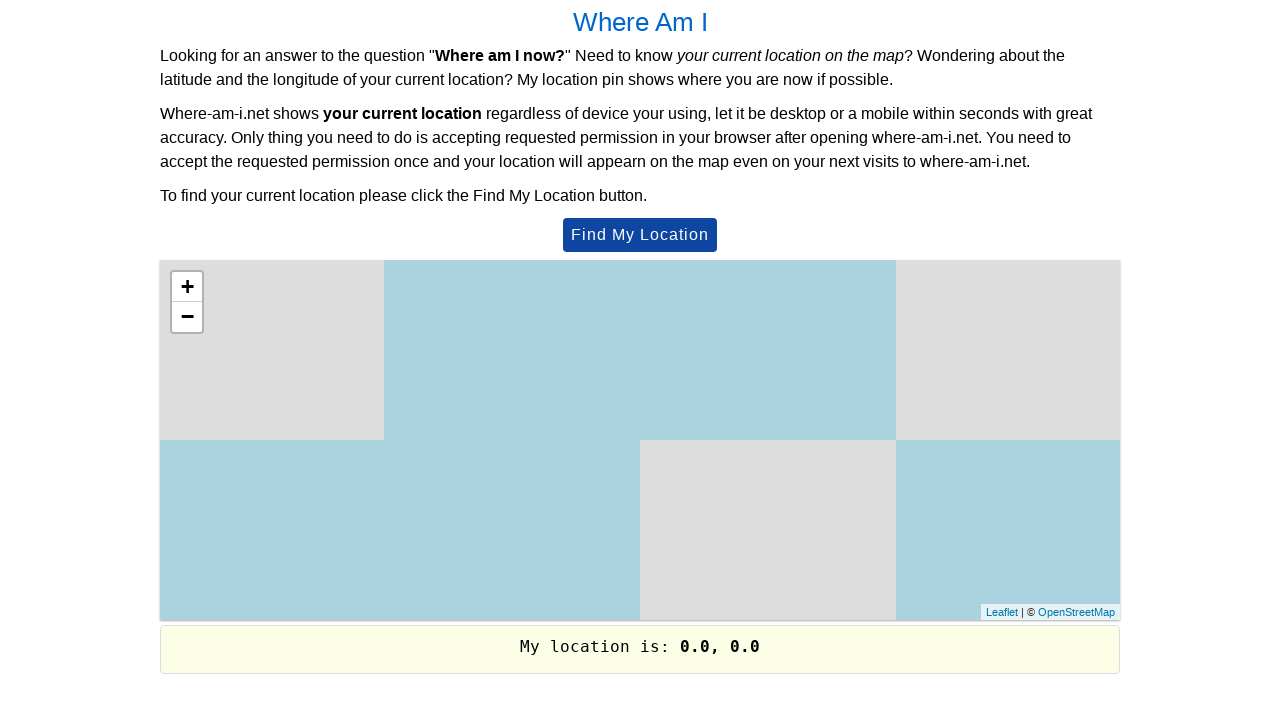

Granted geolocation permission to the browser
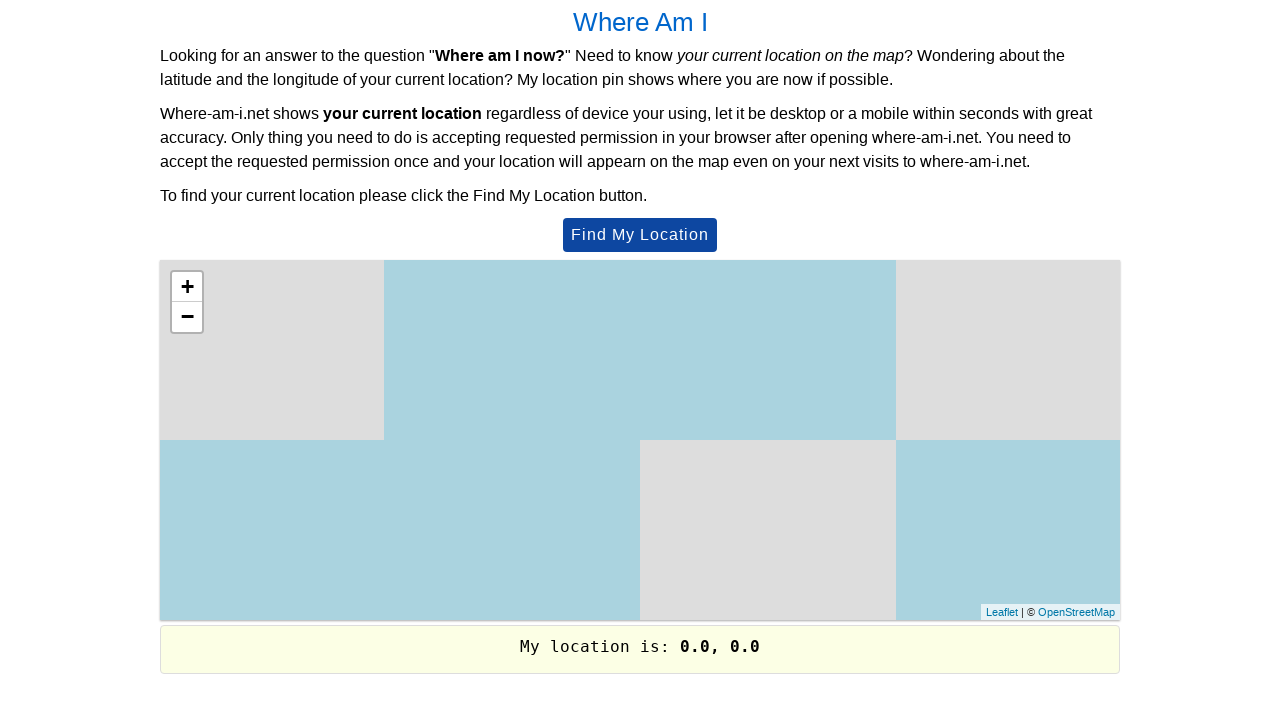

Reloaded the page to apply geolocation settings
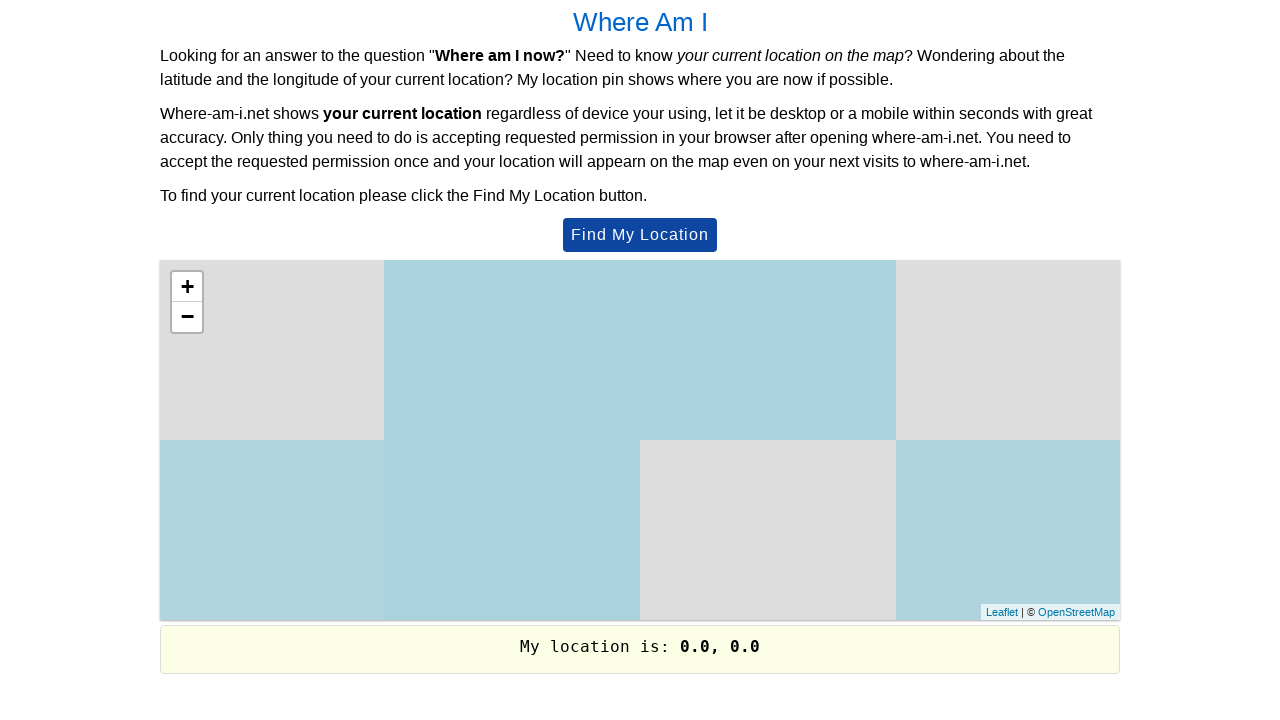

Location information loaded on the page
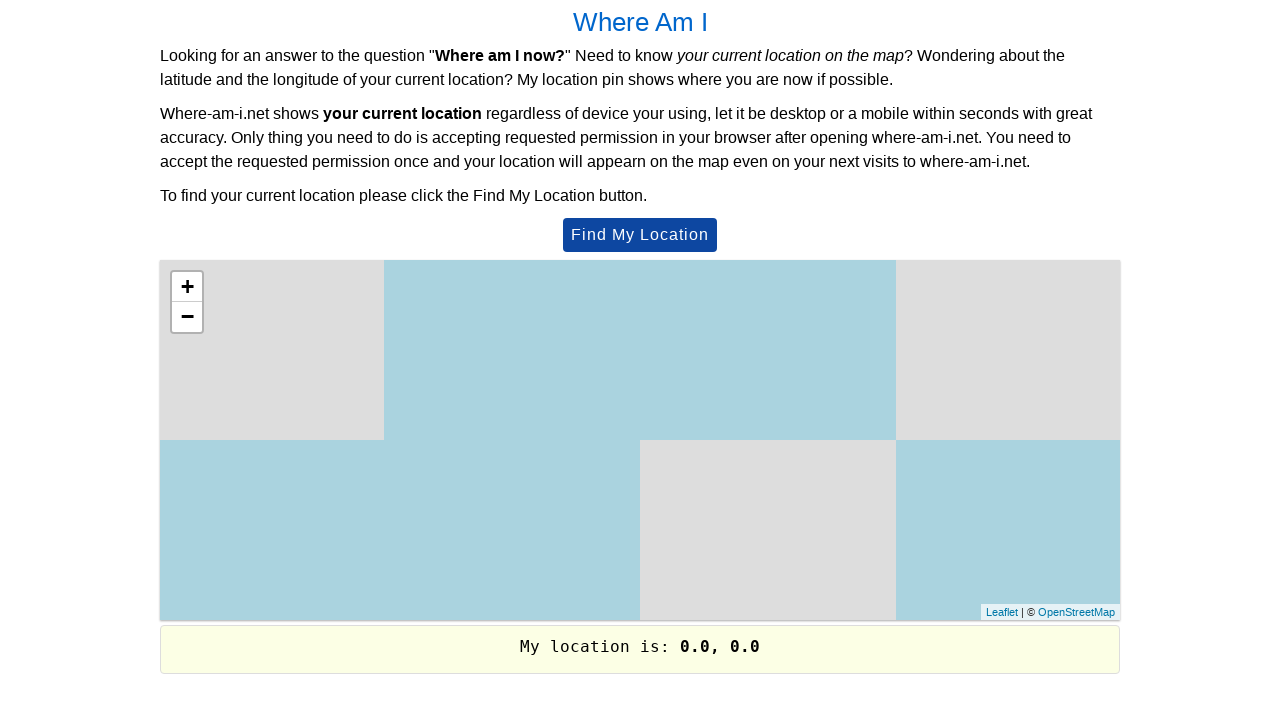

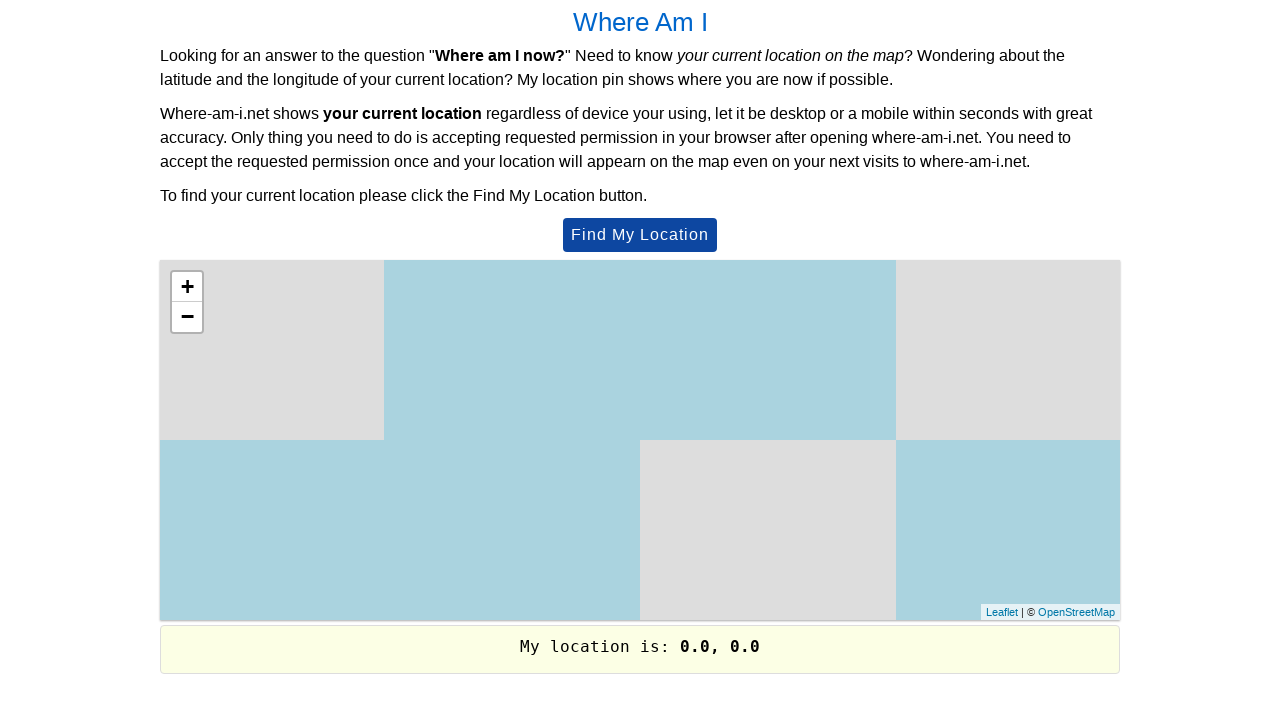